Tests file download functionality by navigating to a download page and clicking on a file link to download it.

Starting URL: https://the-internet.herokuapp.com/download

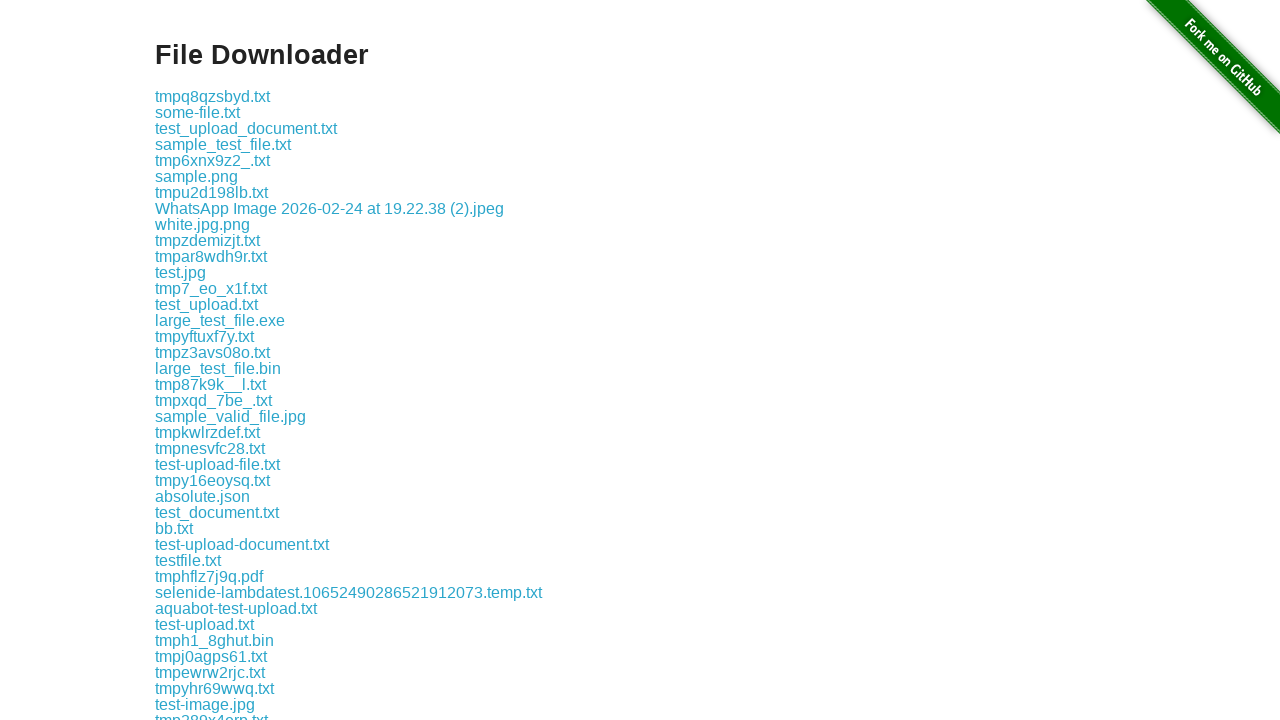

Clicked on sample.png file link to initiate download at (196, 176) on a:text('sample.png')
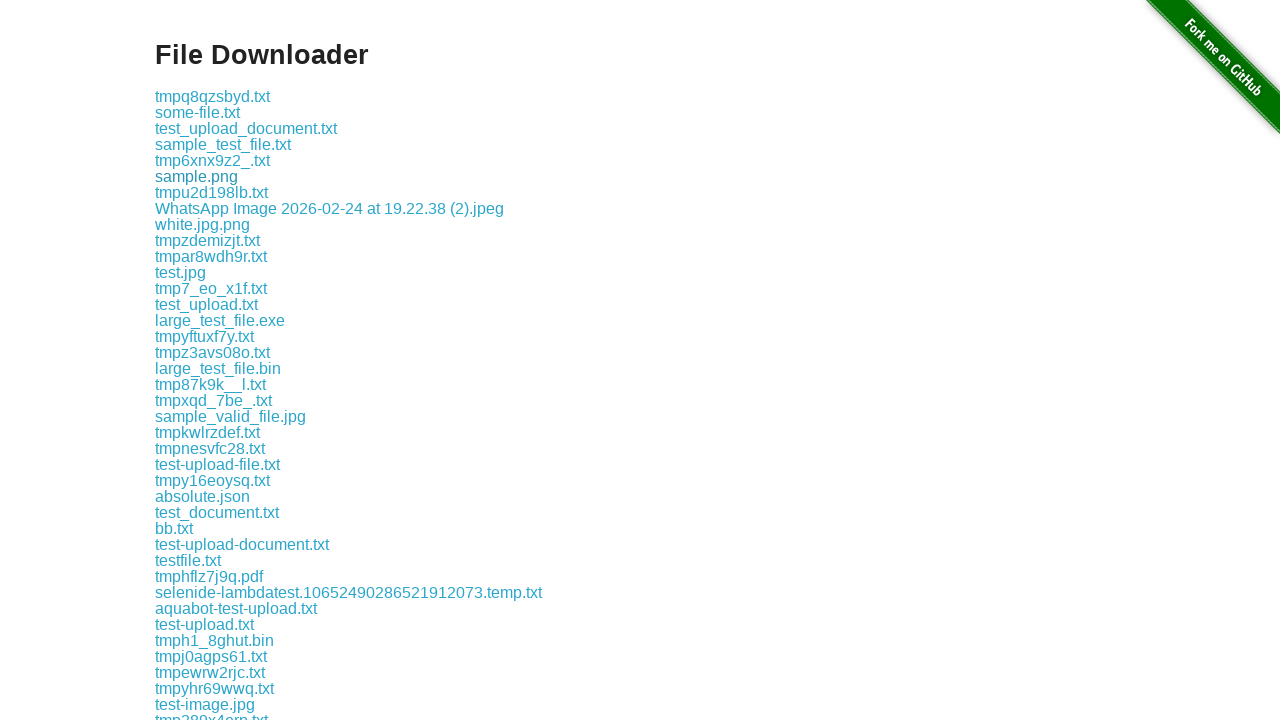

Waited for download to complete
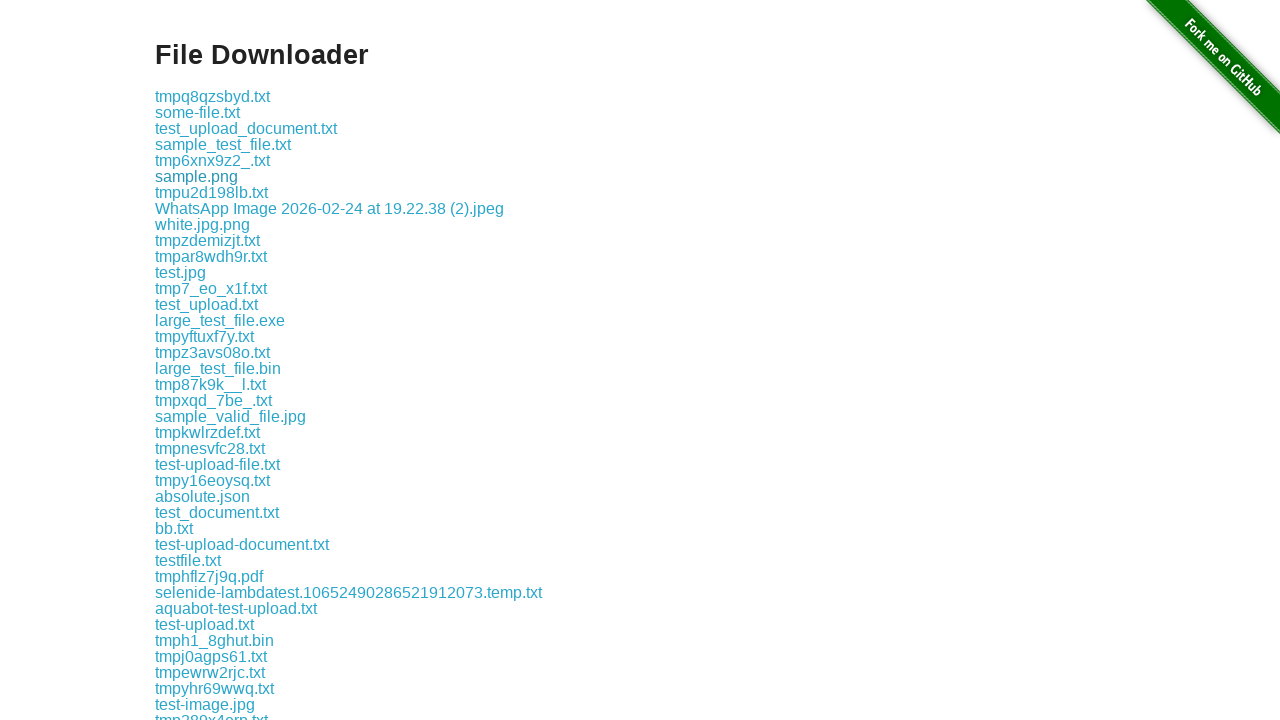

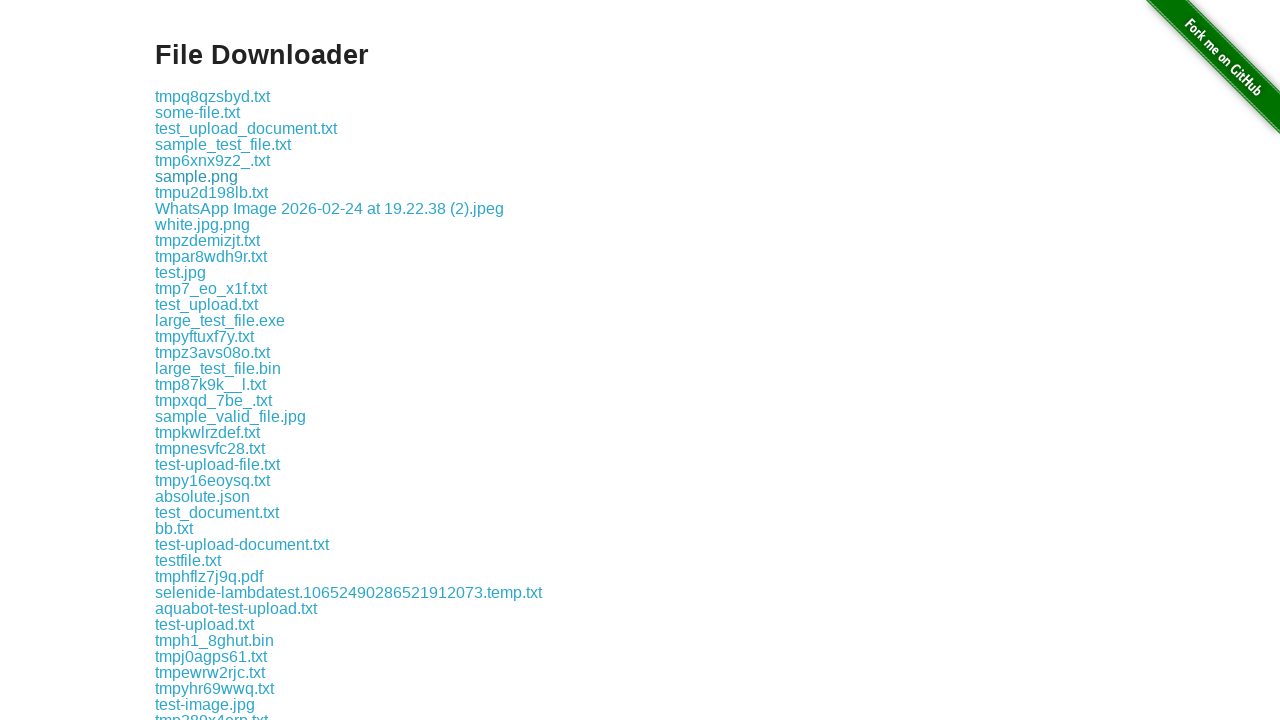